Tests text box form by verifying the username field has a specific class, then typing a name

Starting URL: https://demoqa.com/text-box

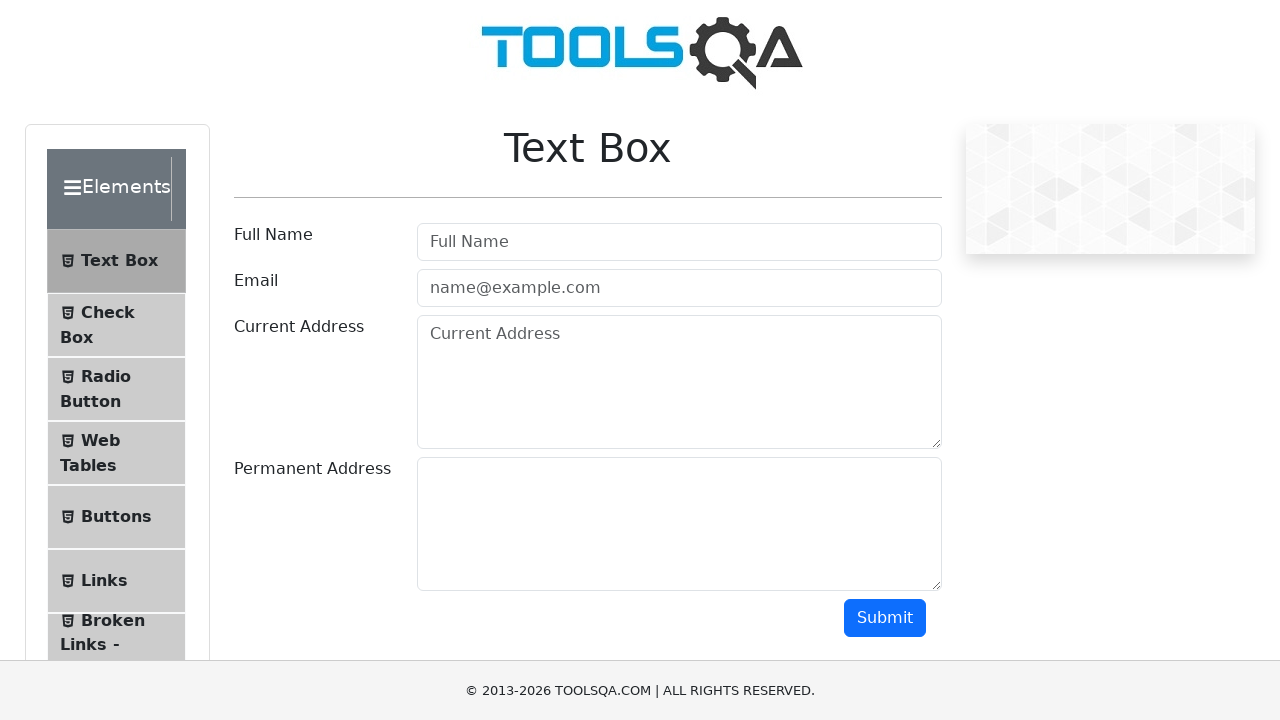

Navigated to text box form at https://demoqa.com/text-box
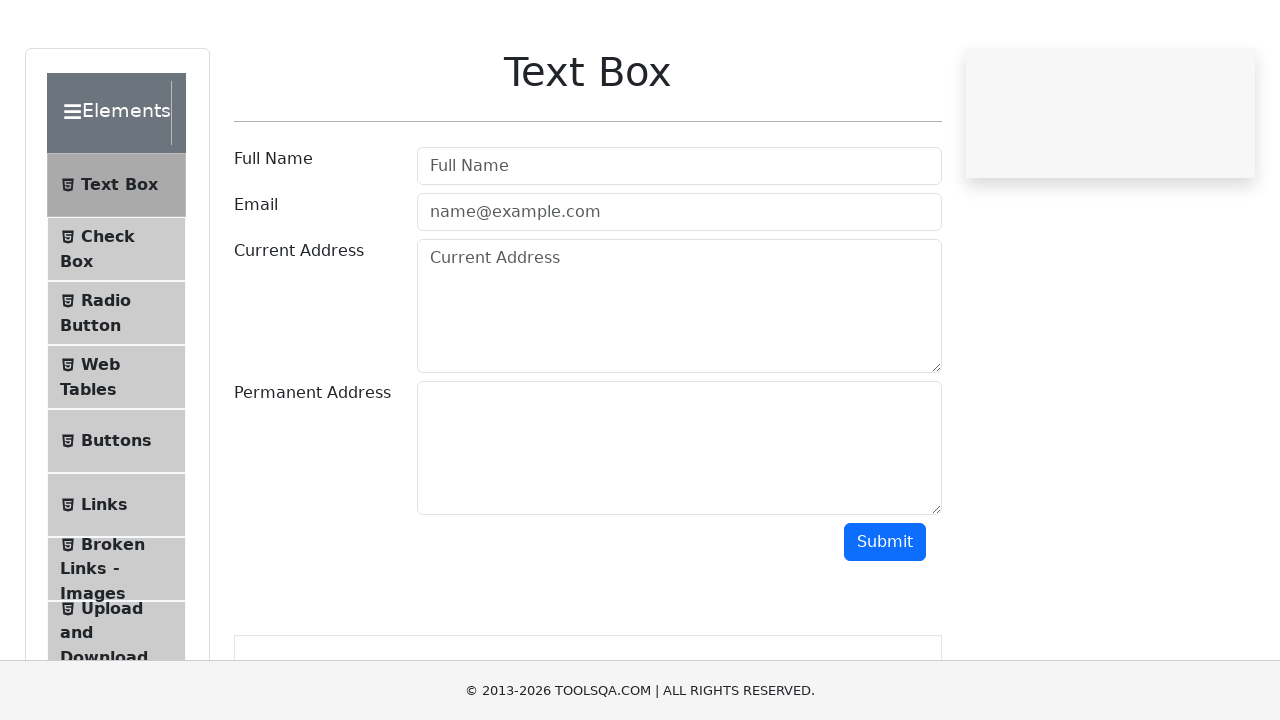

Verified username field has 'form-control' class
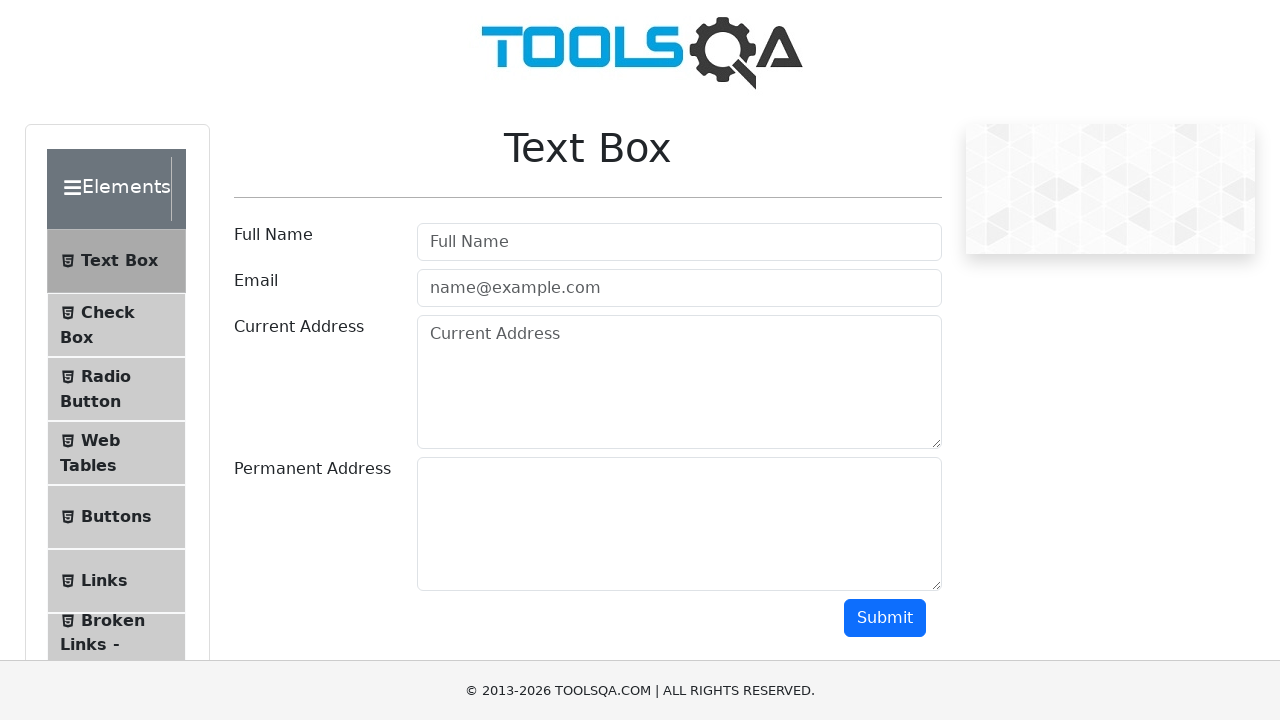

Filled username field with 'Pablo Motos' on #userName
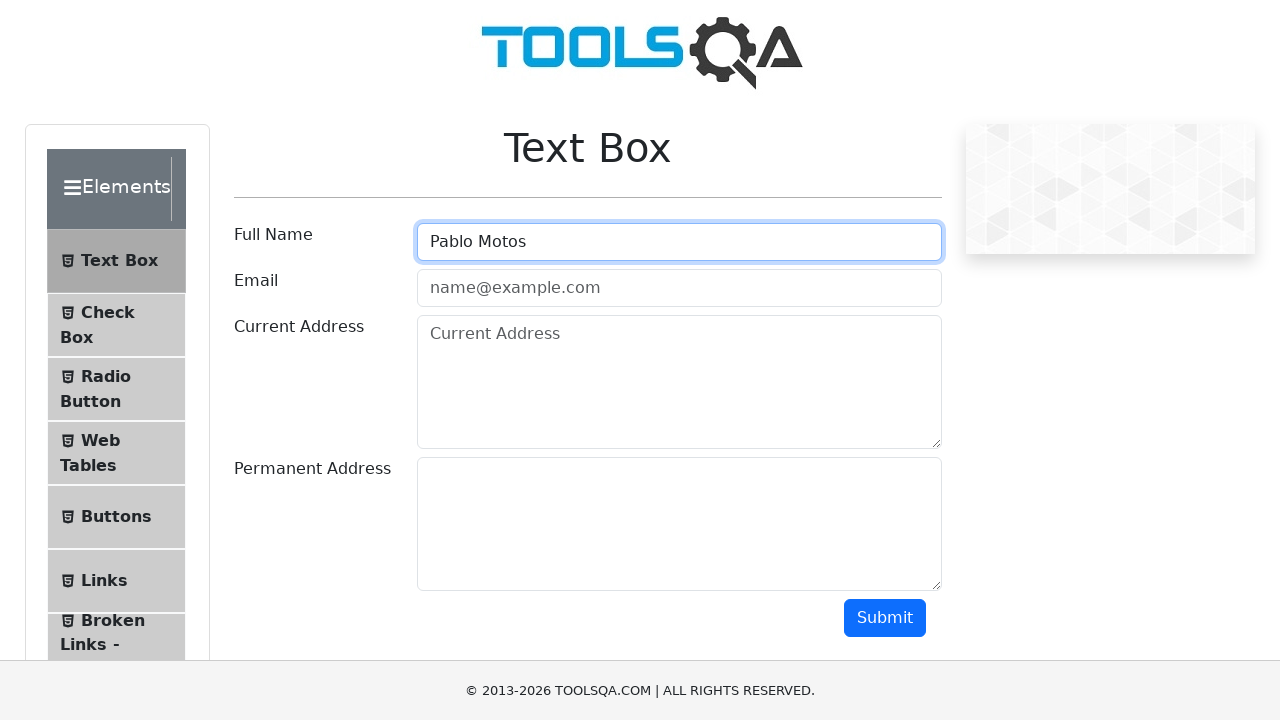

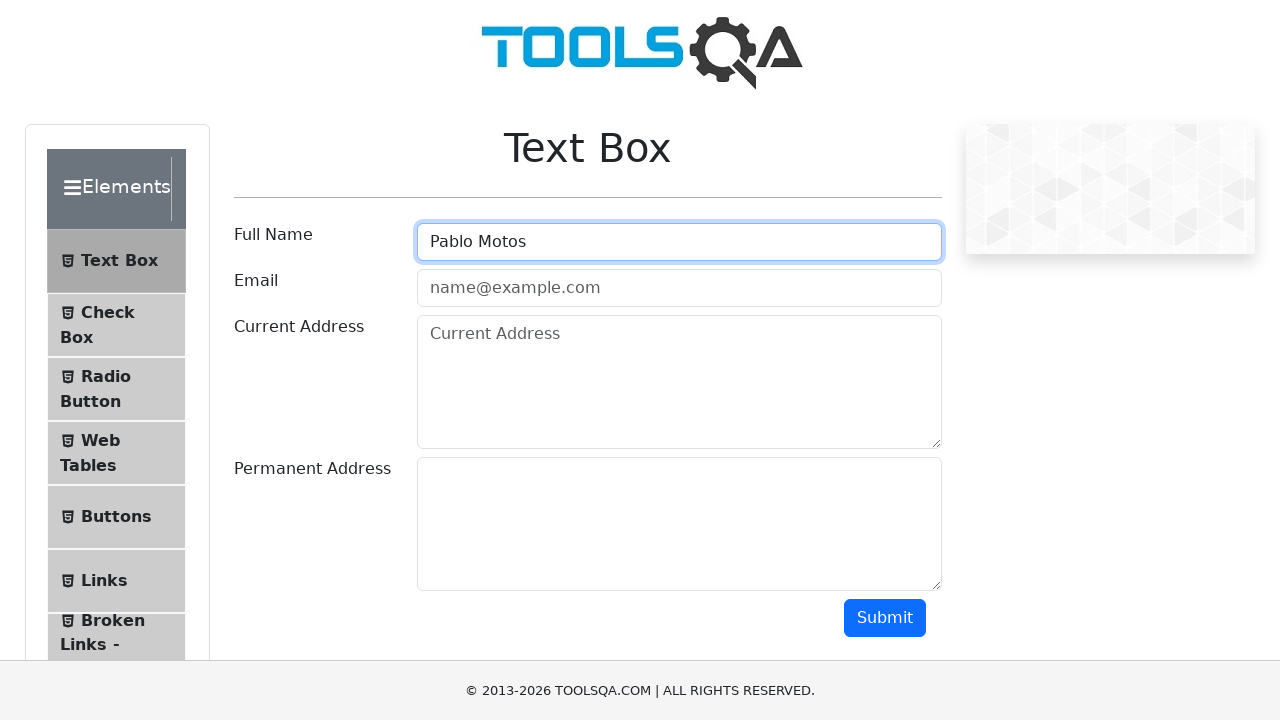